Navigates to the Time and Date world clock page and verifies that the world clock table with city information is displayed and contains data.

Starting URL: https://www.timeanddate.com/worldclock/

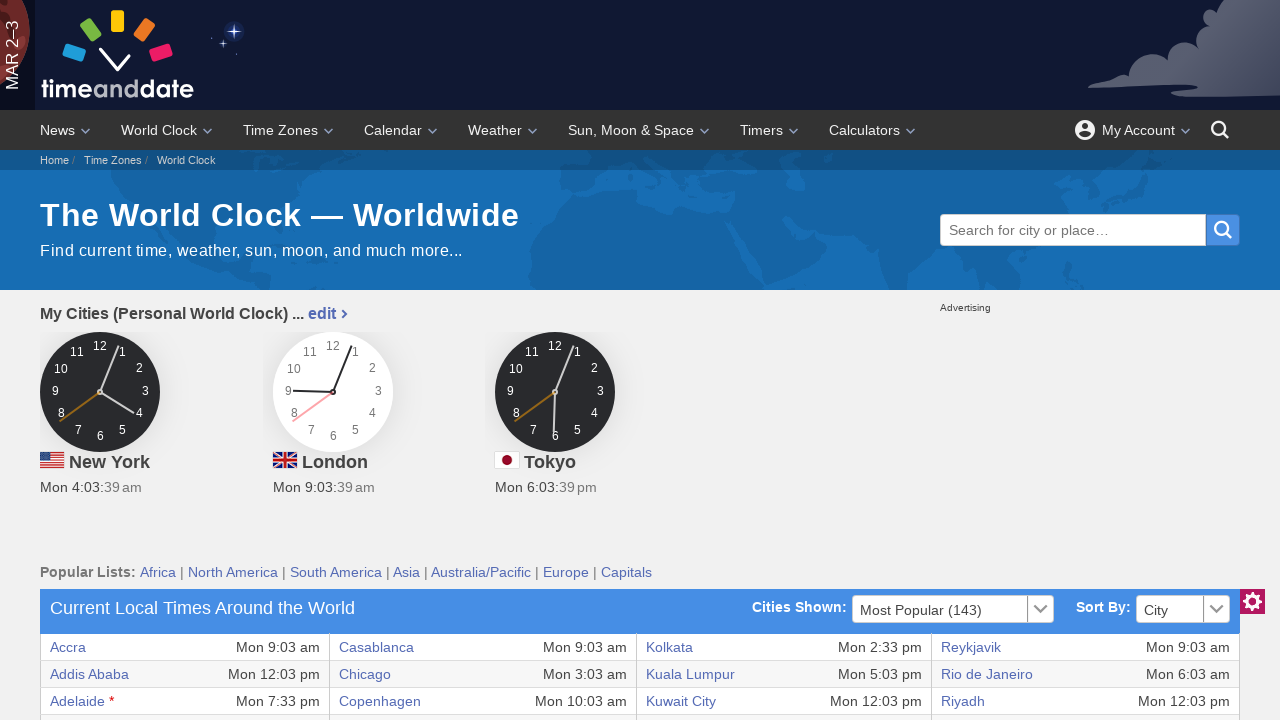

World clock table first row became visible
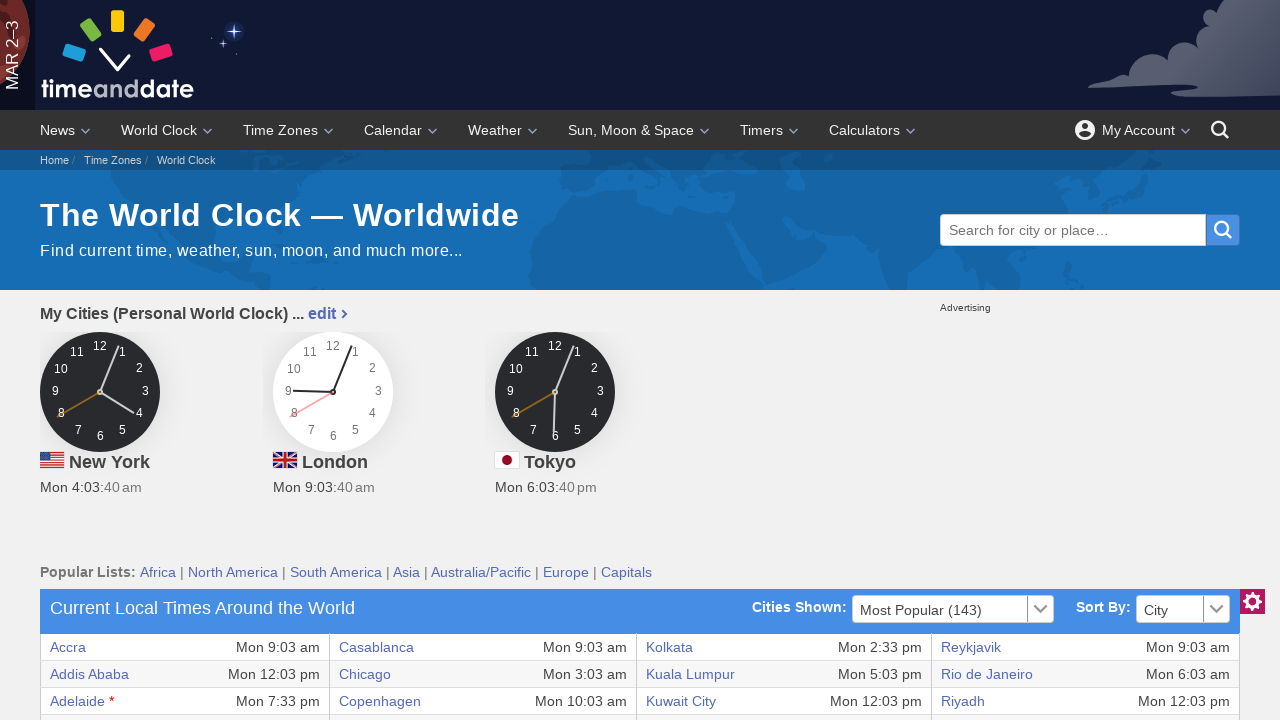

Verified world clock table contains city data
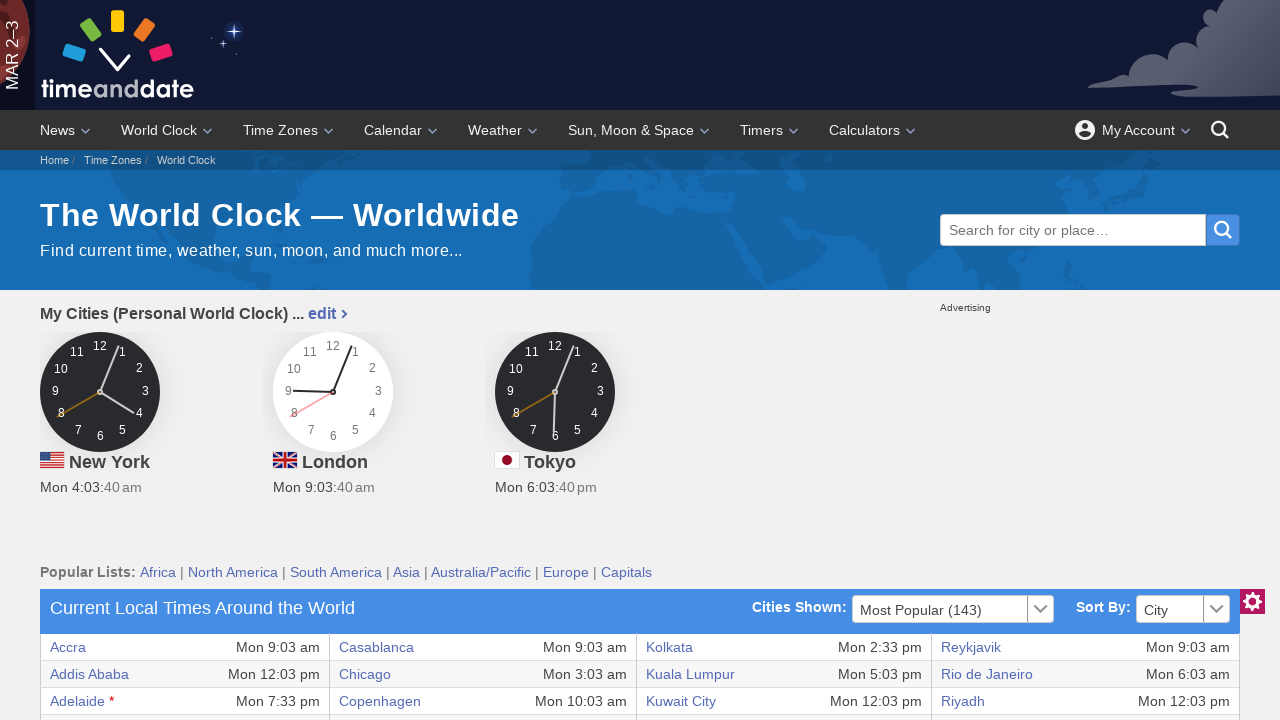

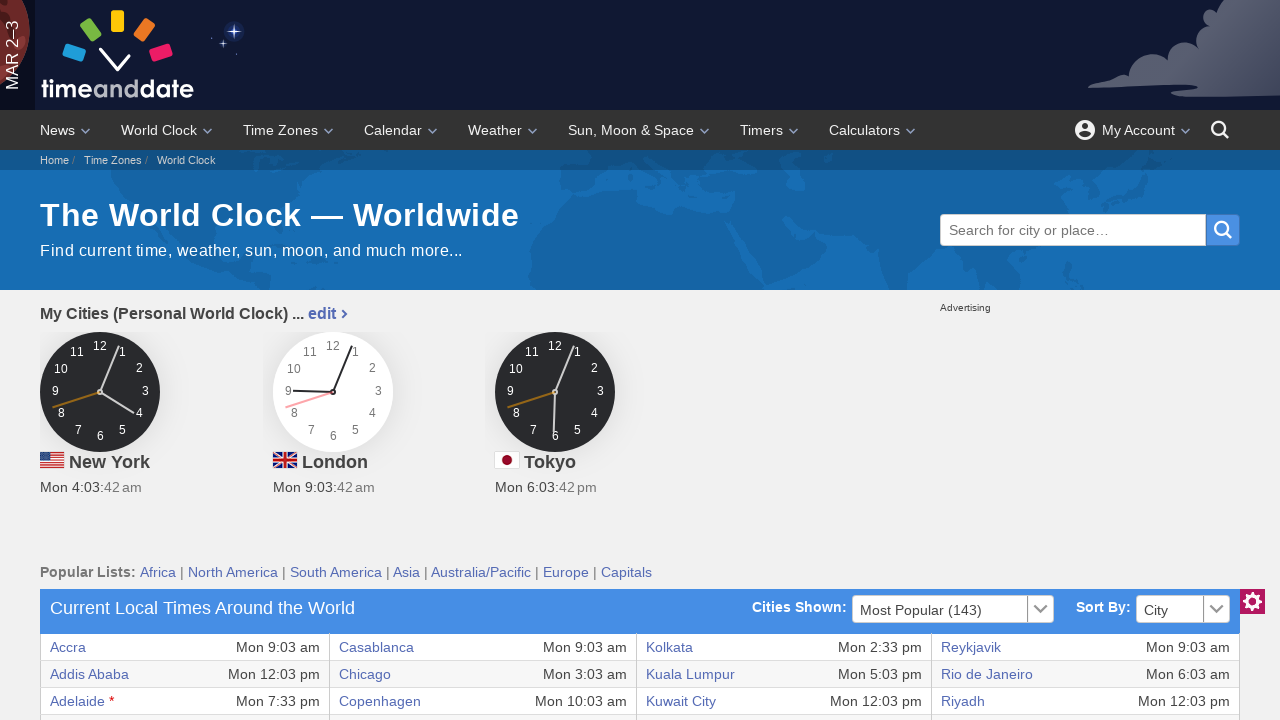